Tests clicking a no-content link and verifying the API response status is displayed

Starting URL: https://demoqa.com/links

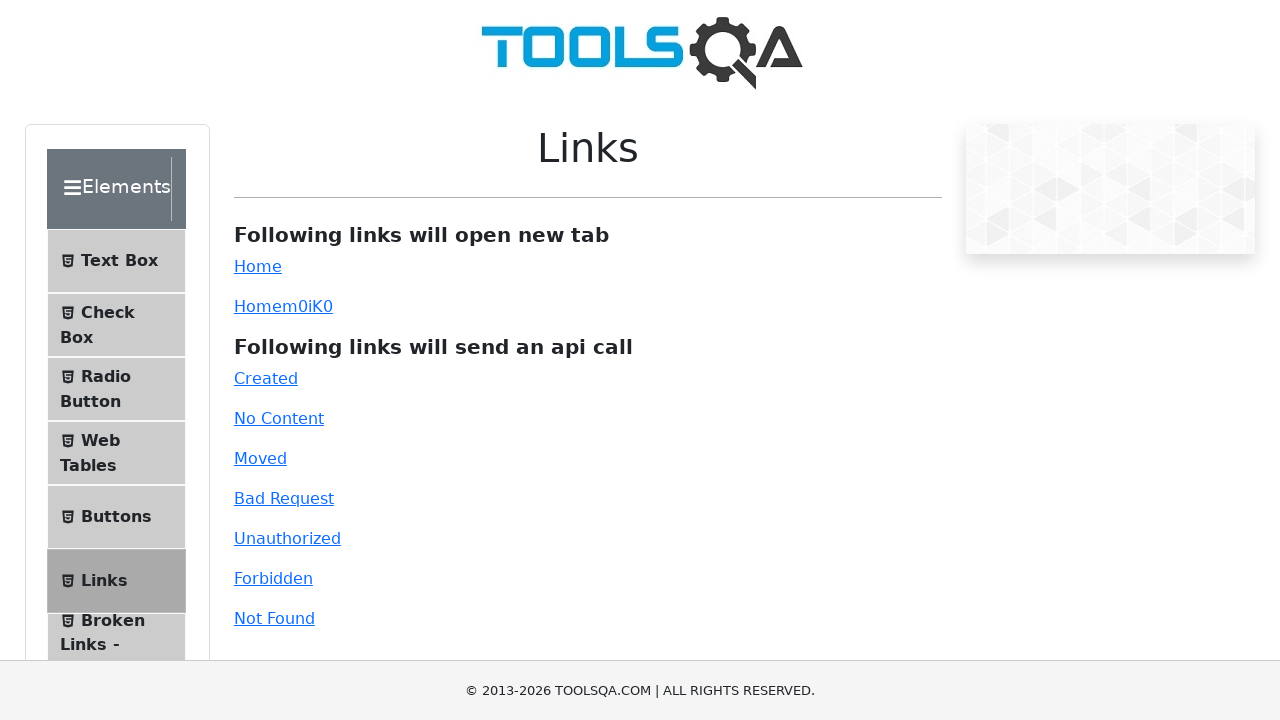

Scrolled to no-content link element
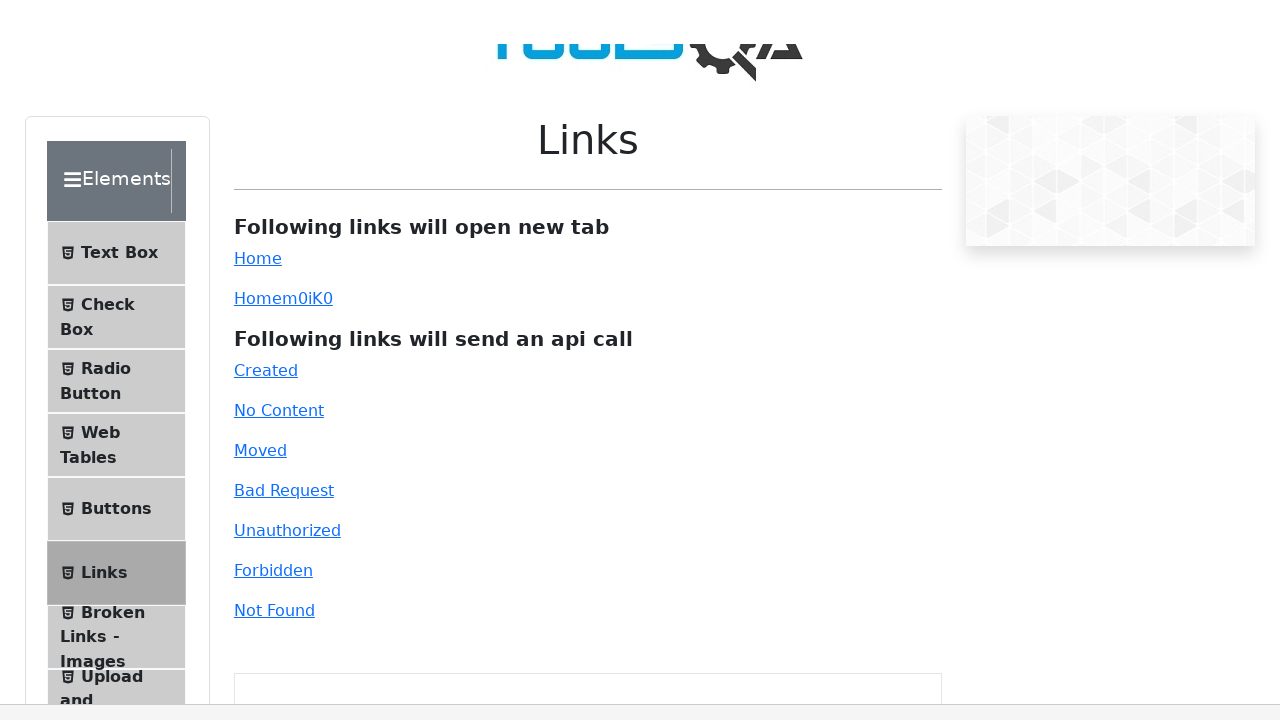

Clicked the no-content link at (279, 10) on #no-content
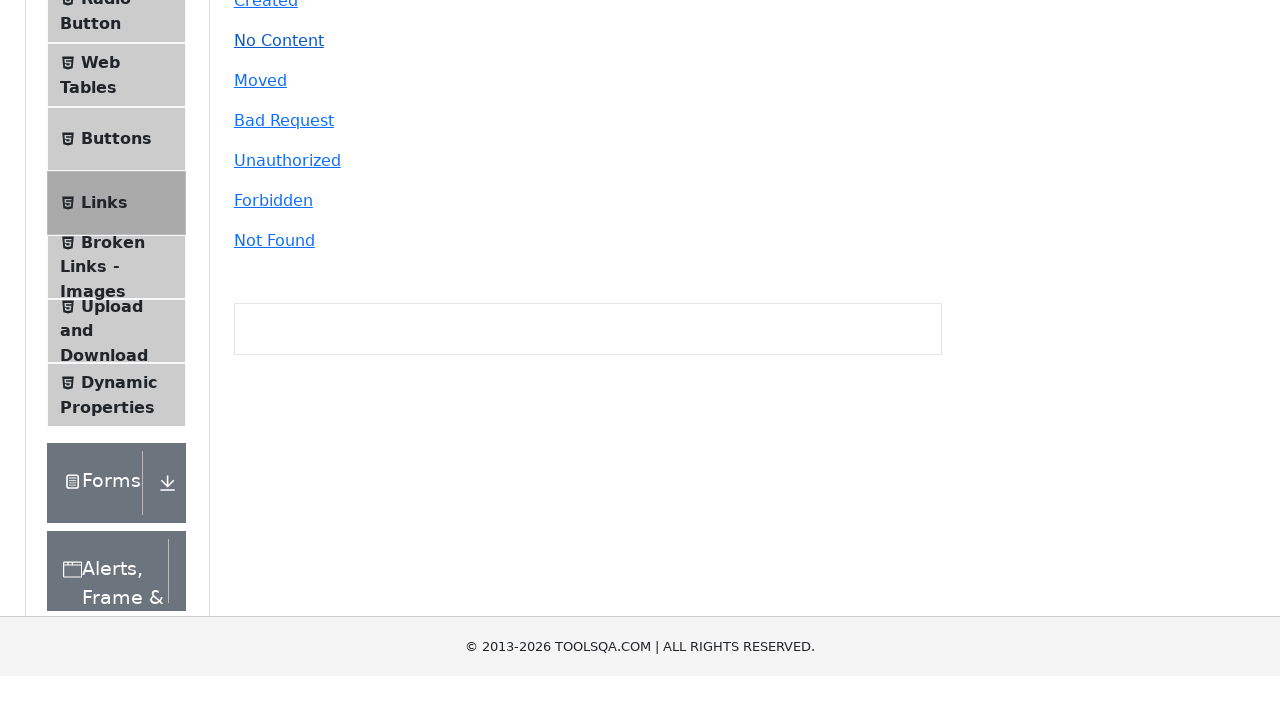

API response status text appeared in linkResponse element
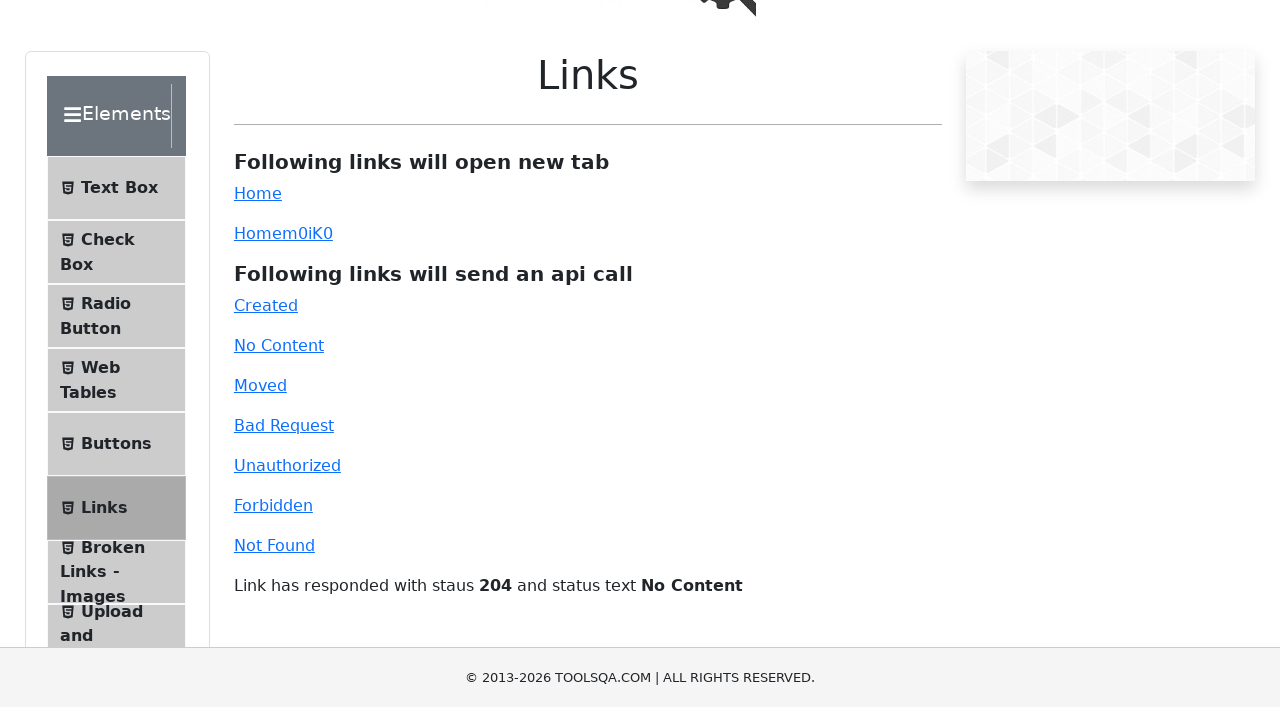

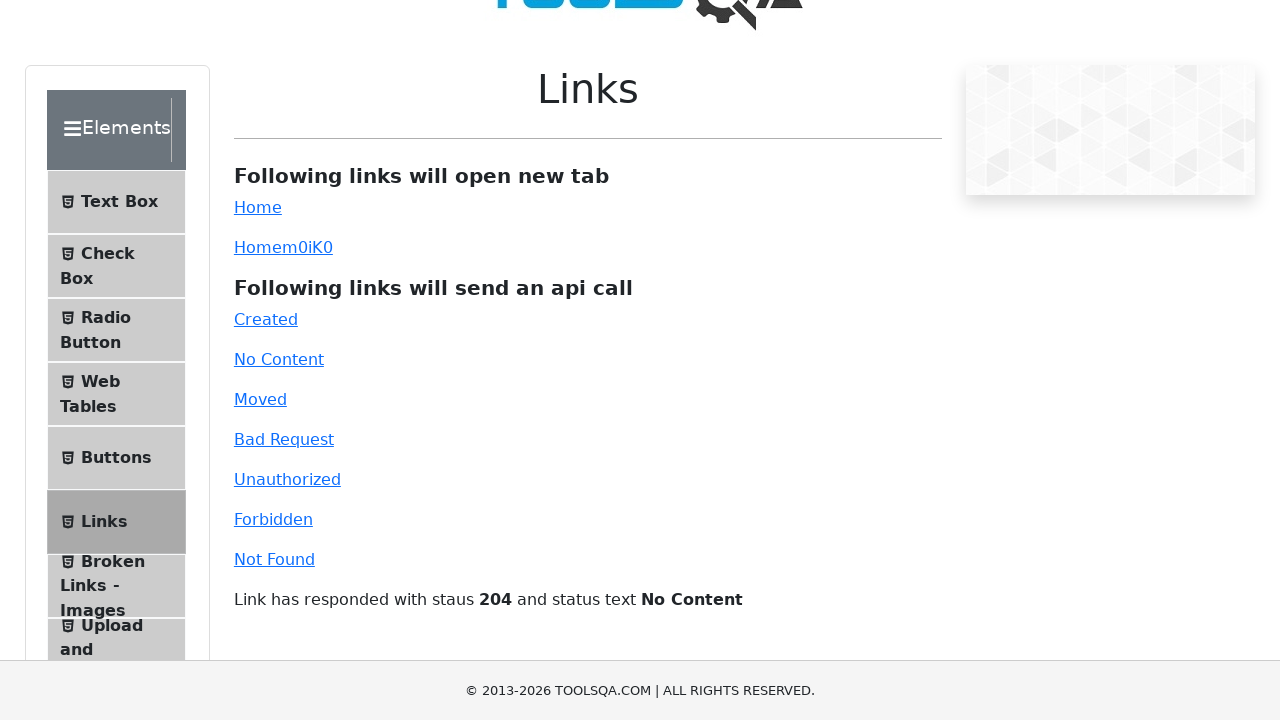